Performs a search on the Python.org website by entering "pycon" in the search box and submitting the form

Starting URL: http://www.python.org

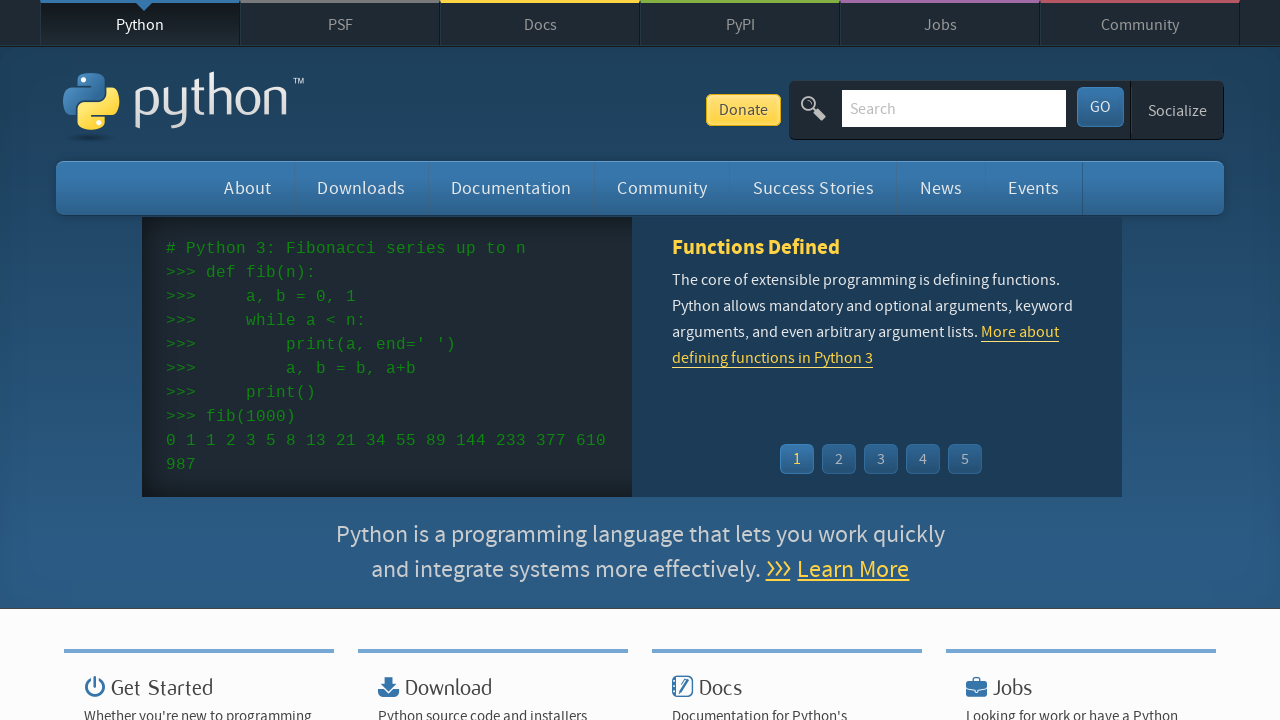

Located and cleared the search input field on input[name='q']
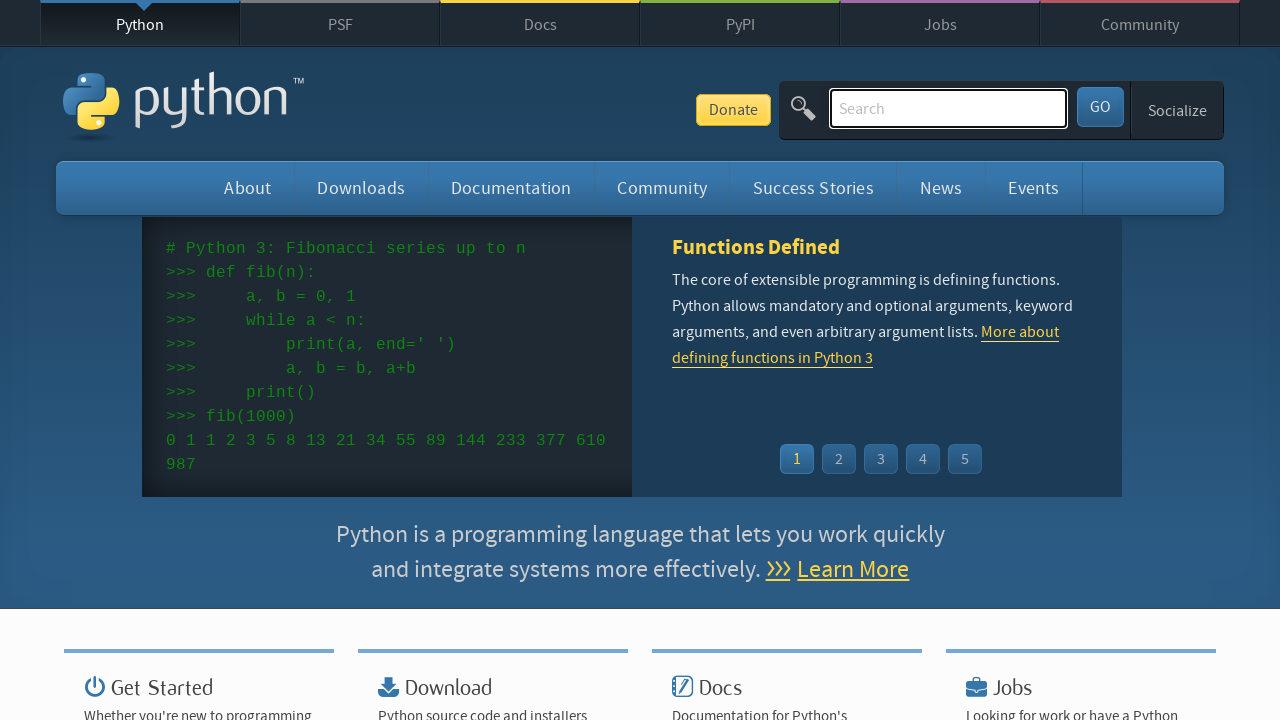

Filled search field with 'pycon' on input[name='q']
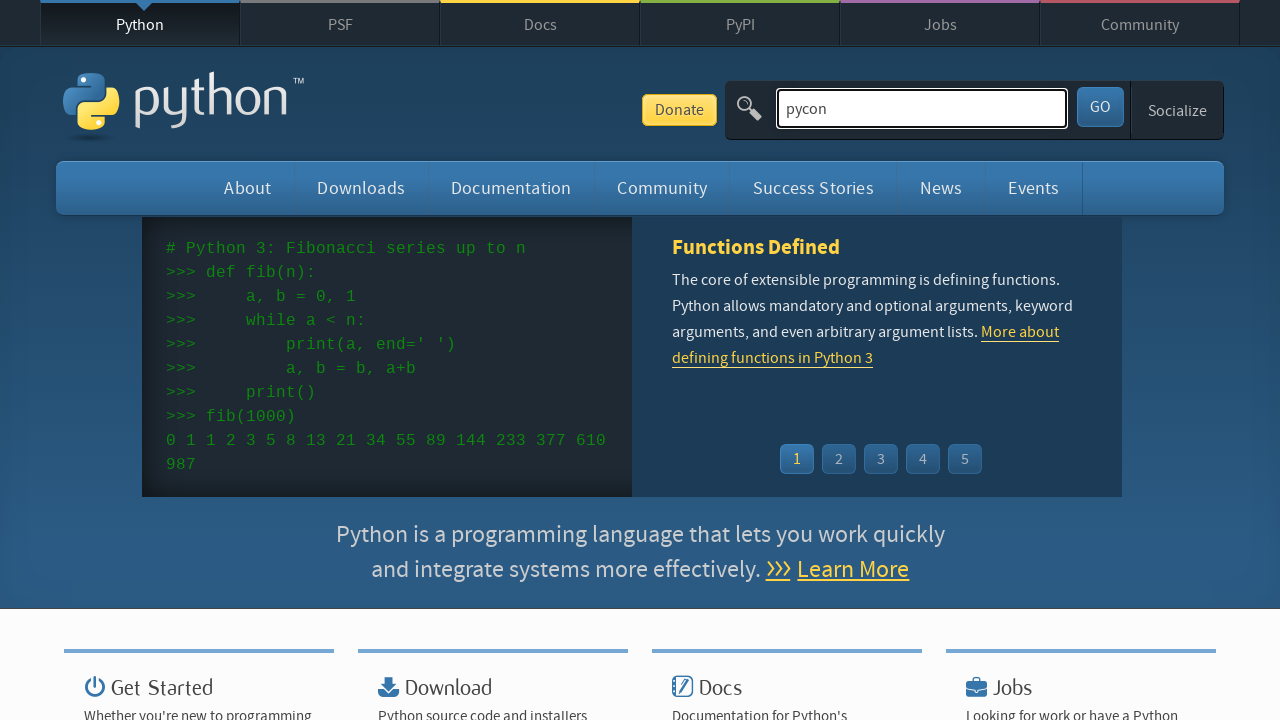

Submitted search by pressing Enter on input[name='q']
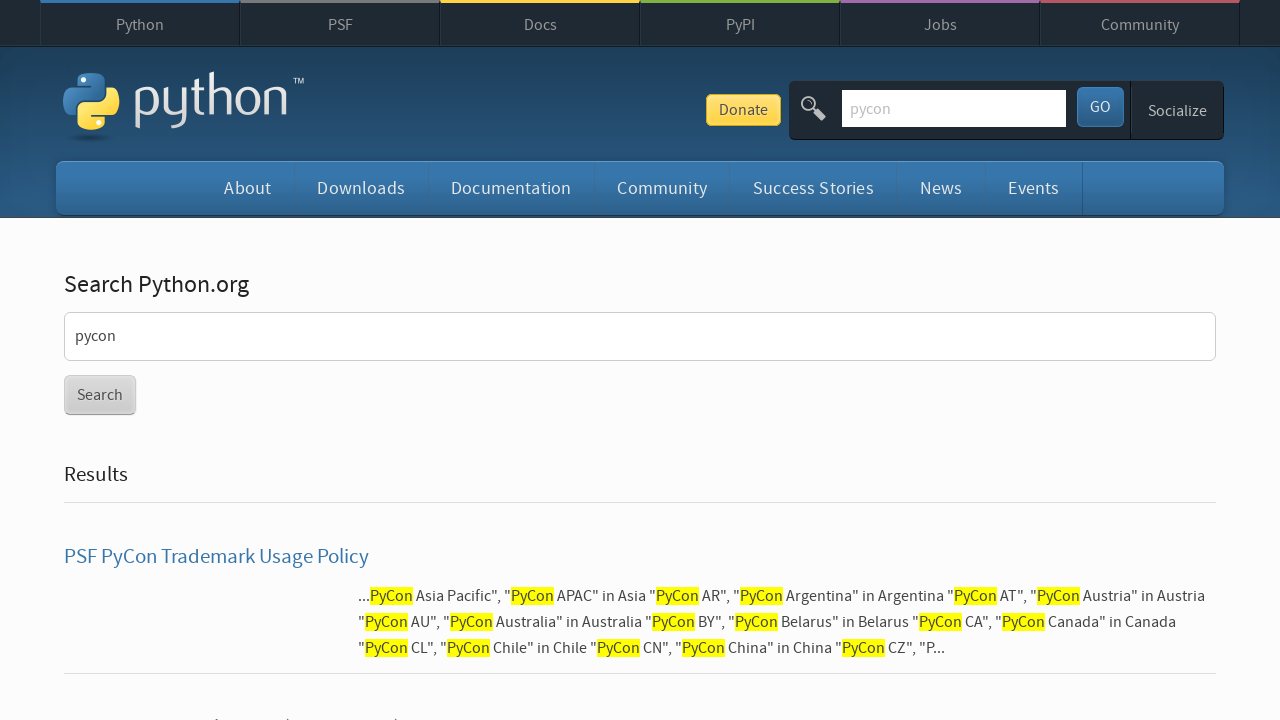

Verified search results page loaded with content
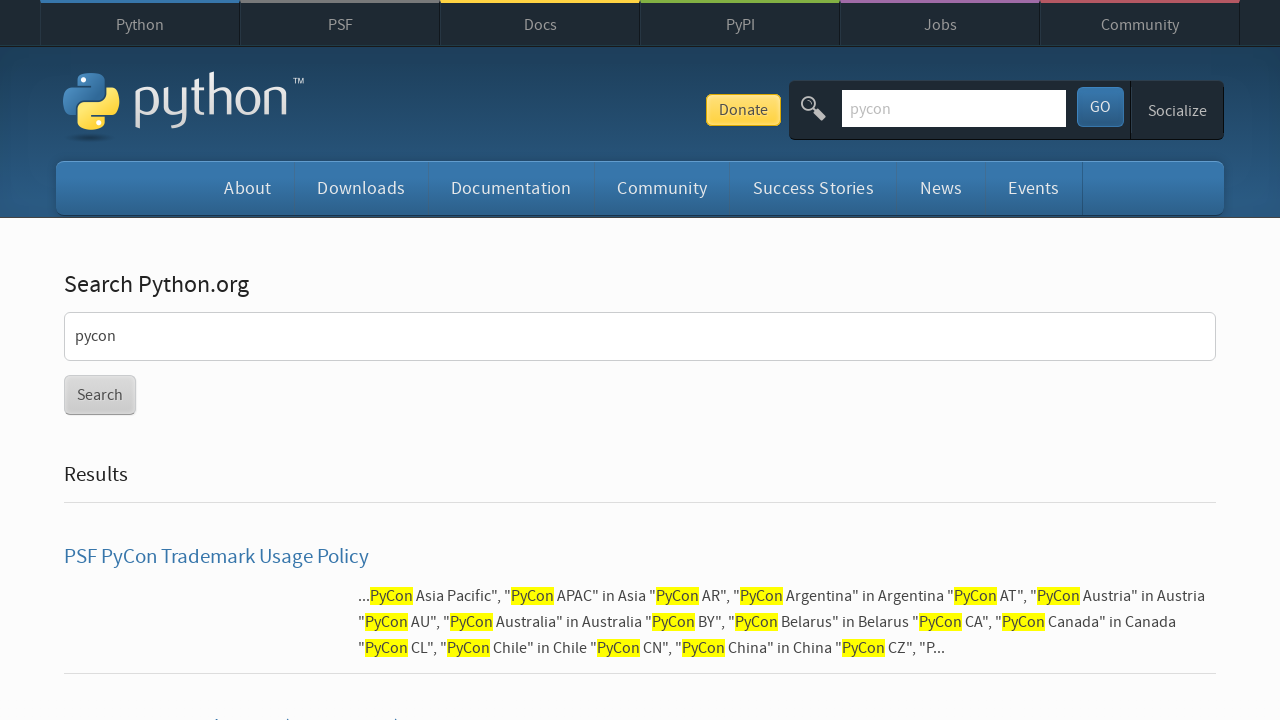

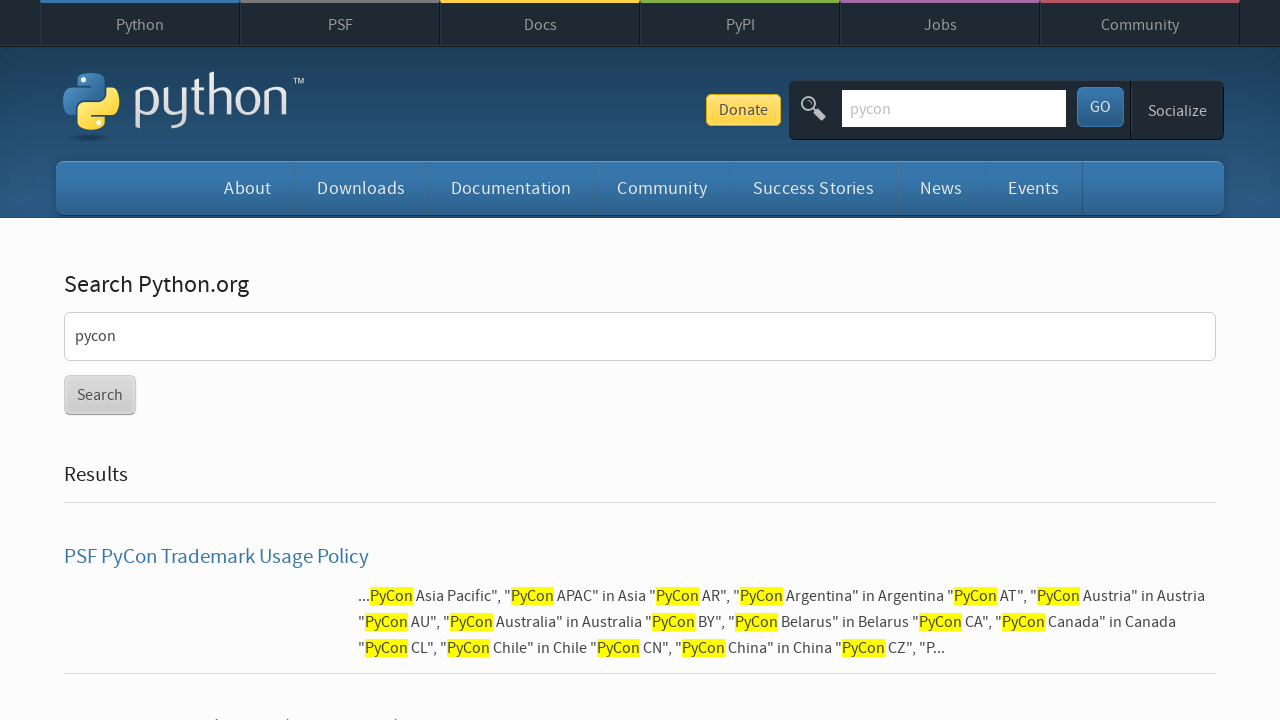